Tests drag and drop functionality within an iframe on the jQuery UI demo page by dragging a draggable element onto a droppable target.

Starting URL: https://jqueryui.com/droppable/

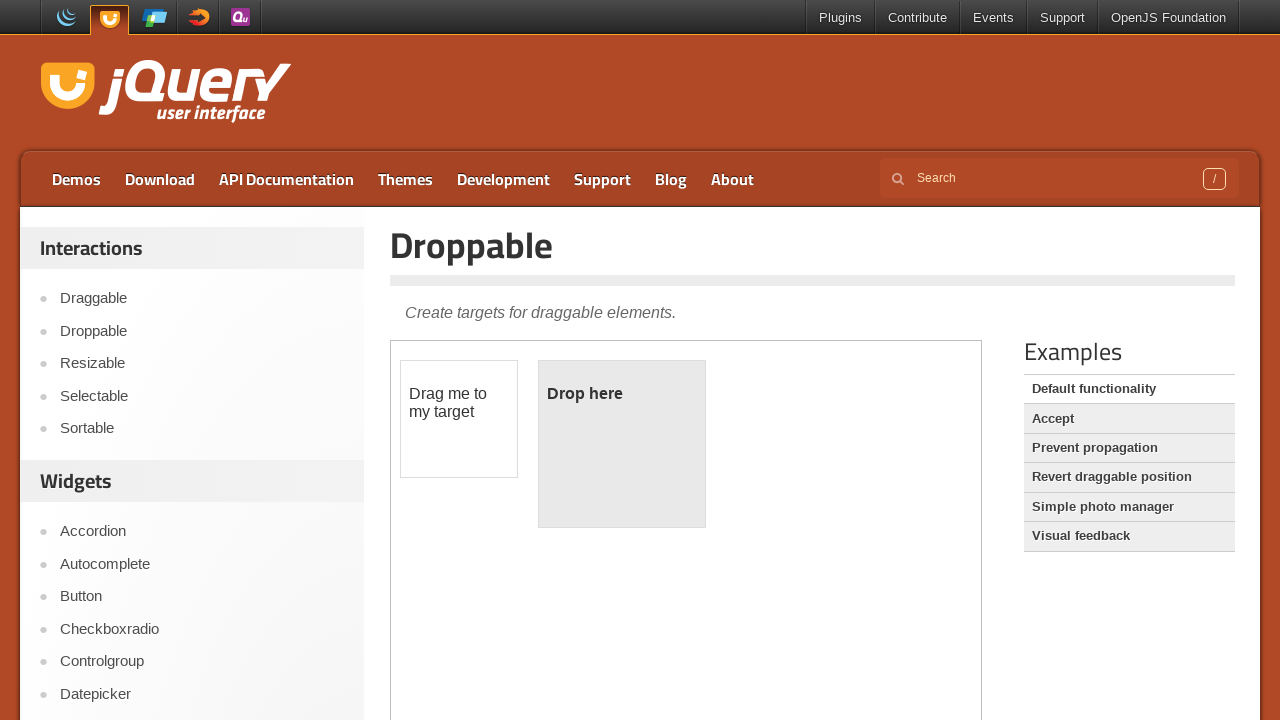

Located the demo iframe
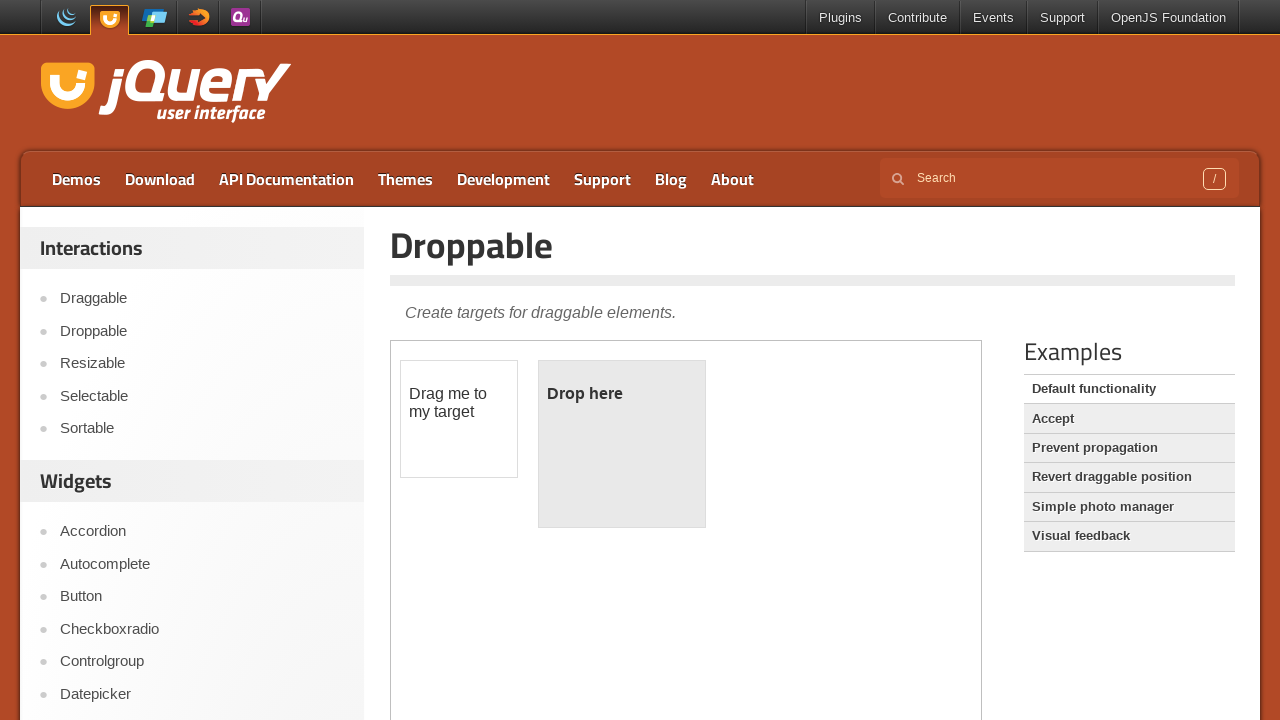

Located the draggable element within the iframe
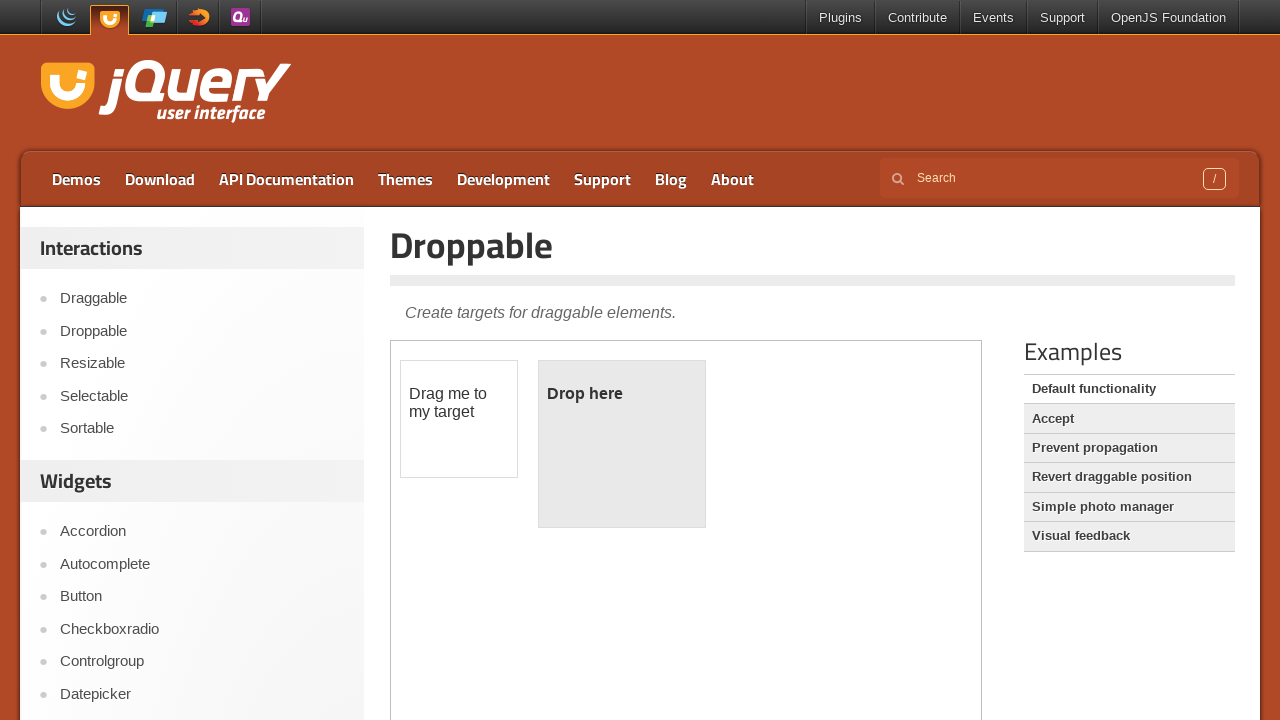

Located the droppable target element within the iframe
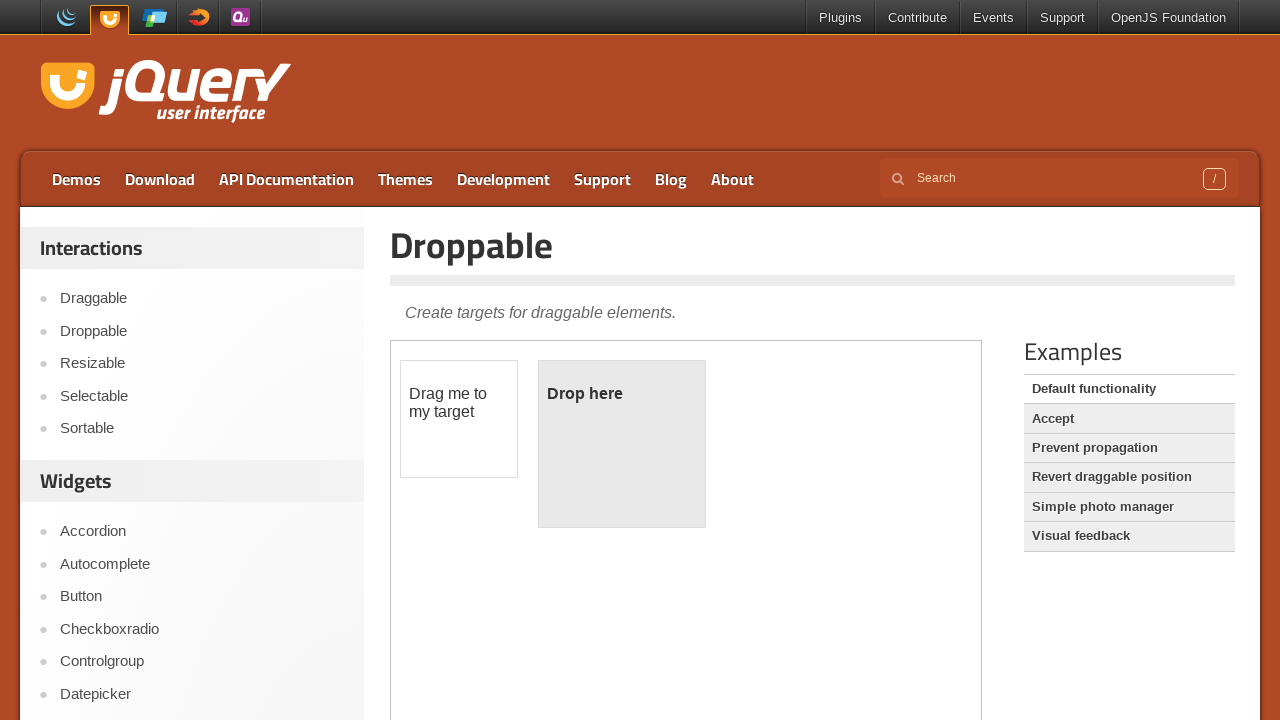

Dragged the draggable element onto the droppable target at (622, 444)
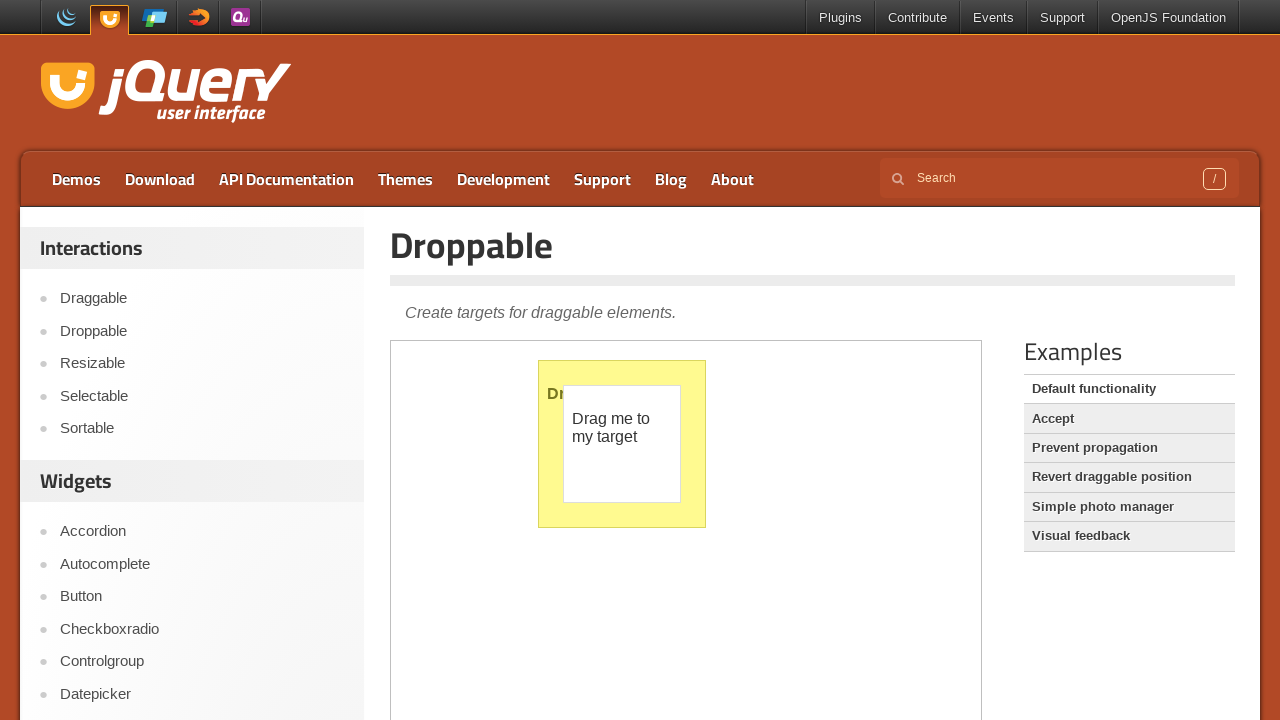

Verified that the draggable element was successfully dropped (text changed to 'Dropped!')
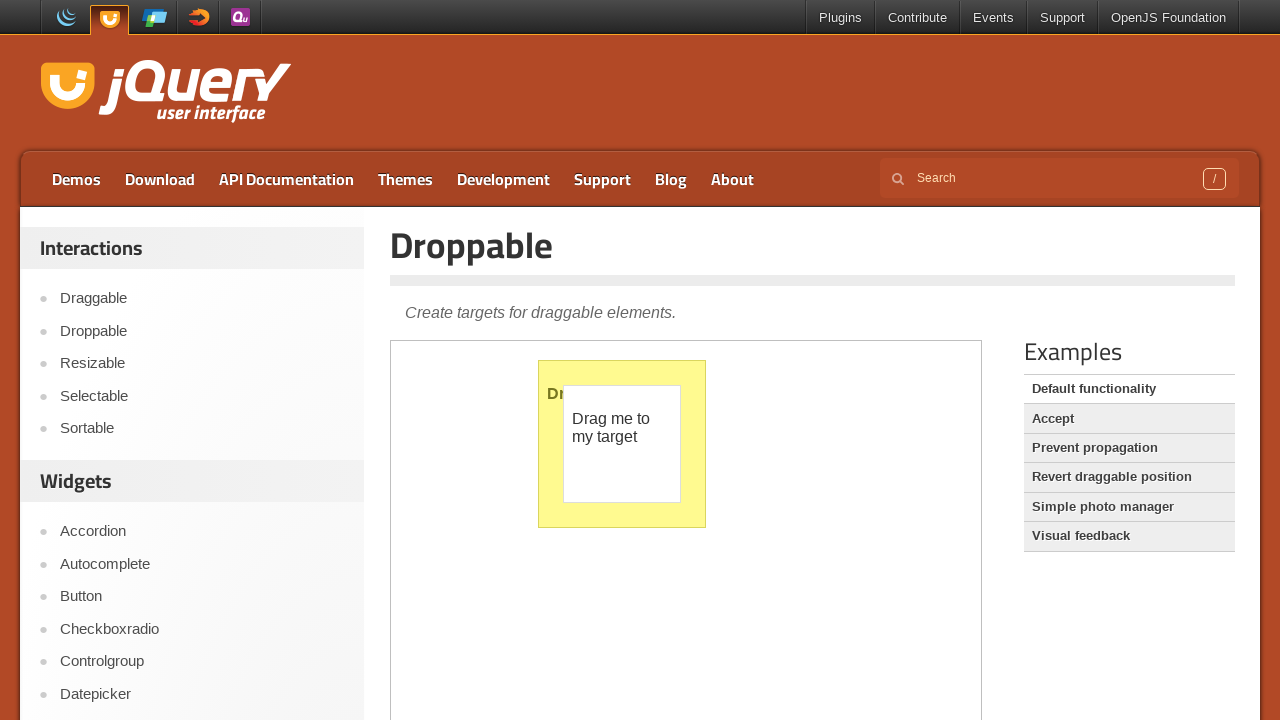

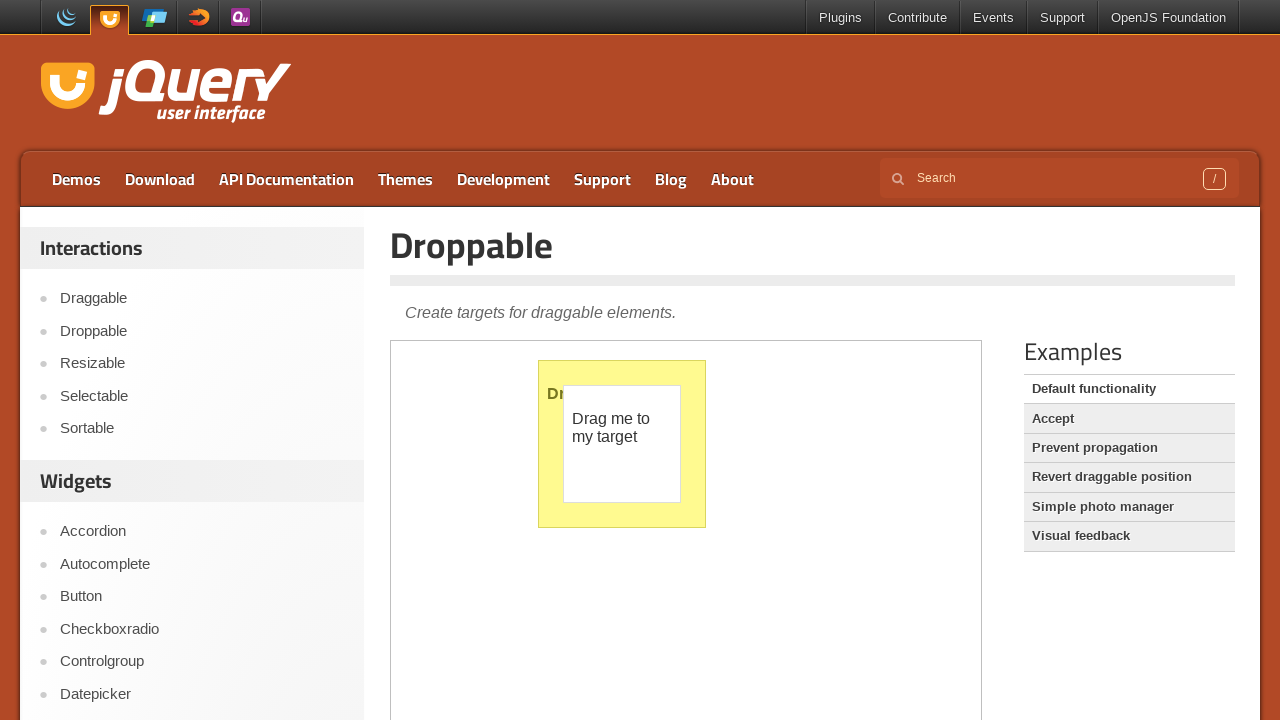